Tests window handling functionality by opening a new window and switching between parent and child windows

Starting URL: https://the-internet.herokuapp.com/

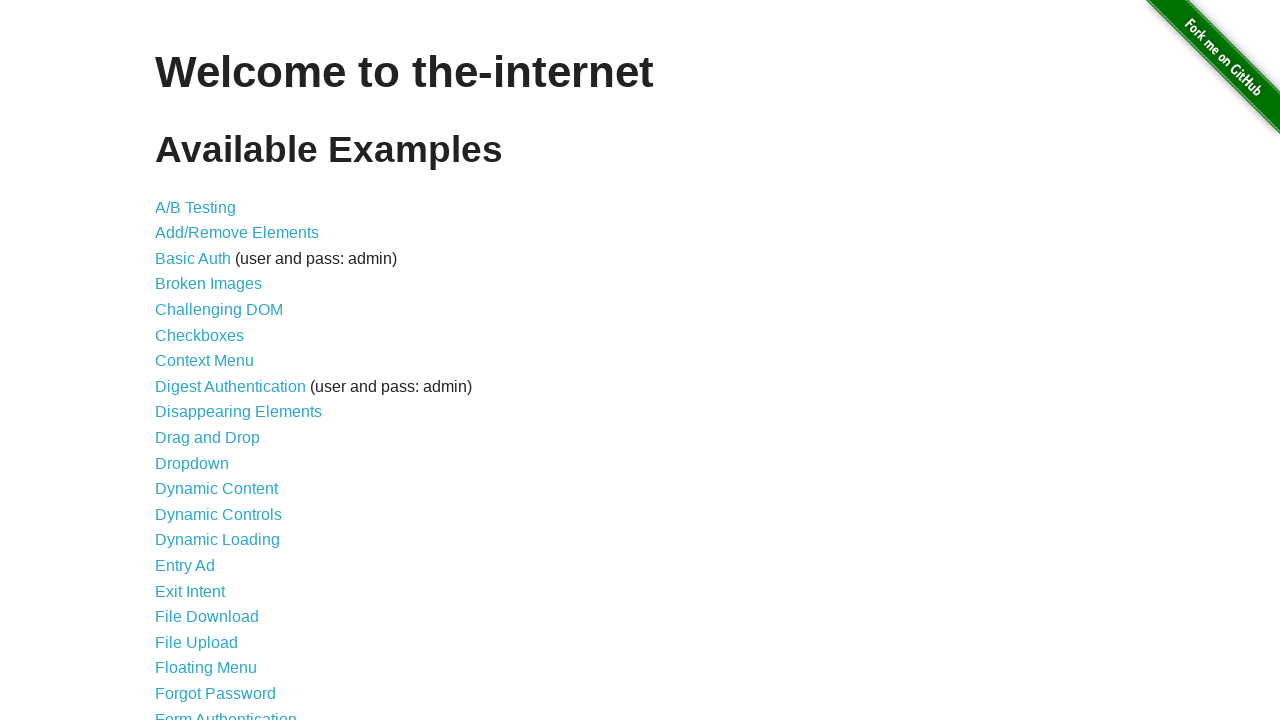

Clicked on 'Multiple Windows' link at (218, 369) on xpath=//a[contains(text(),'Multiple Windows')]
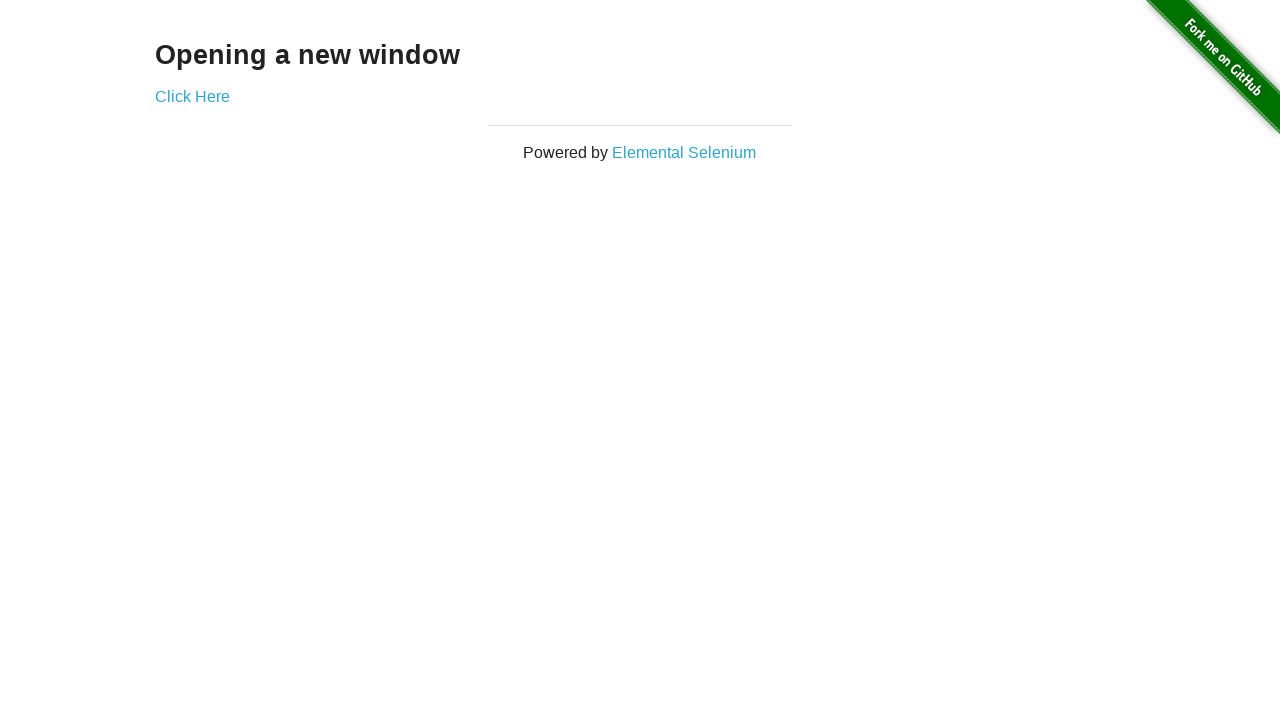

Clicked link to open new window and popup appeared at (192, 96) on xpath=//div[@class='example']/a
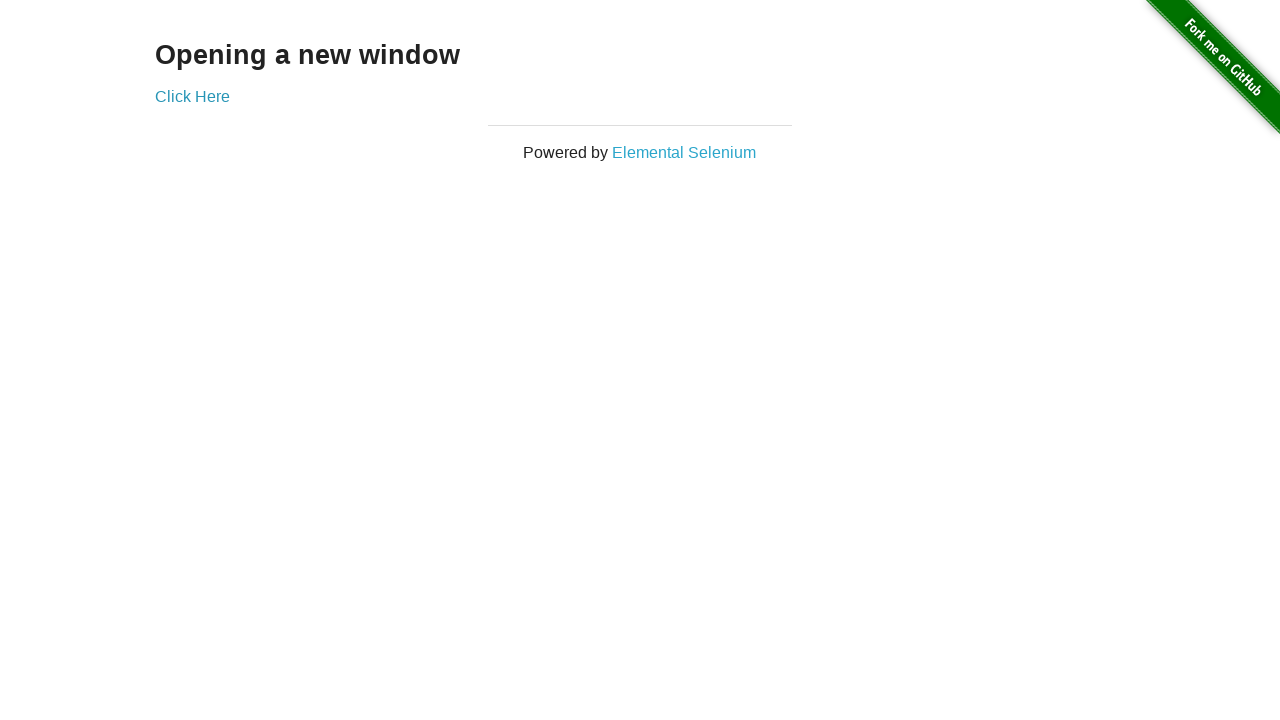

Switched to new window and verified heading is loaded
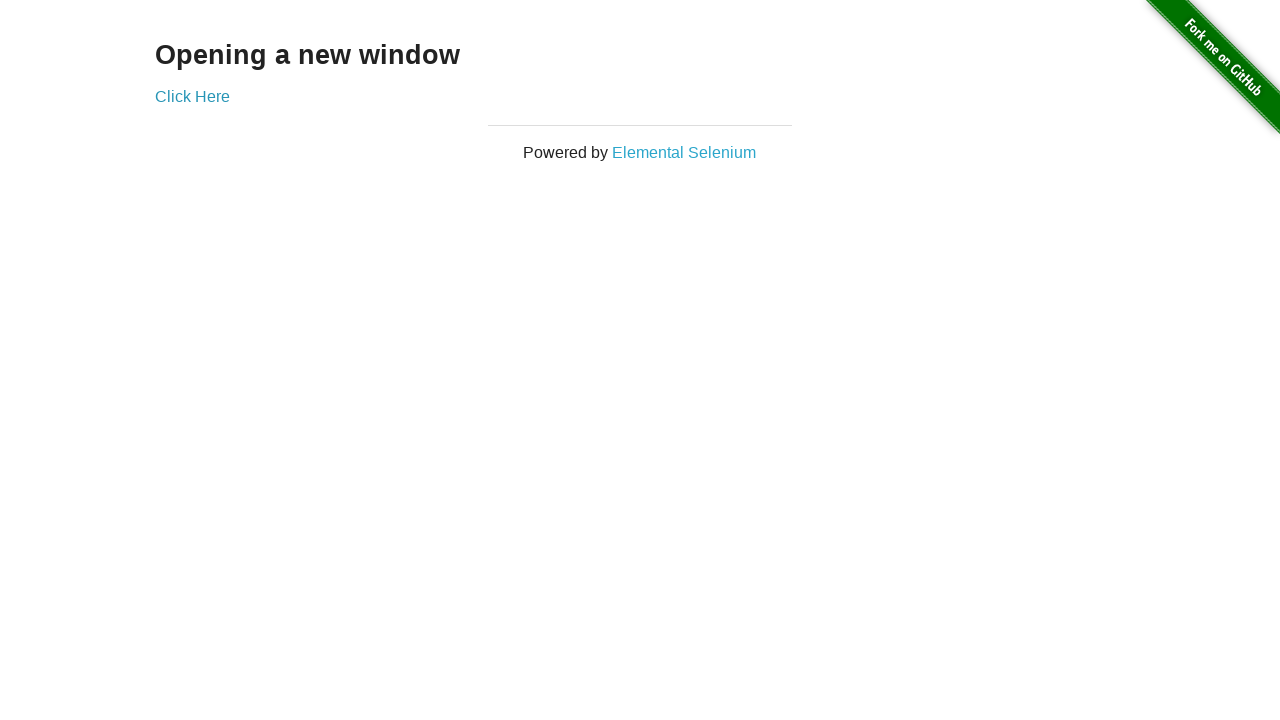

Switched back to original window and verified heading is present
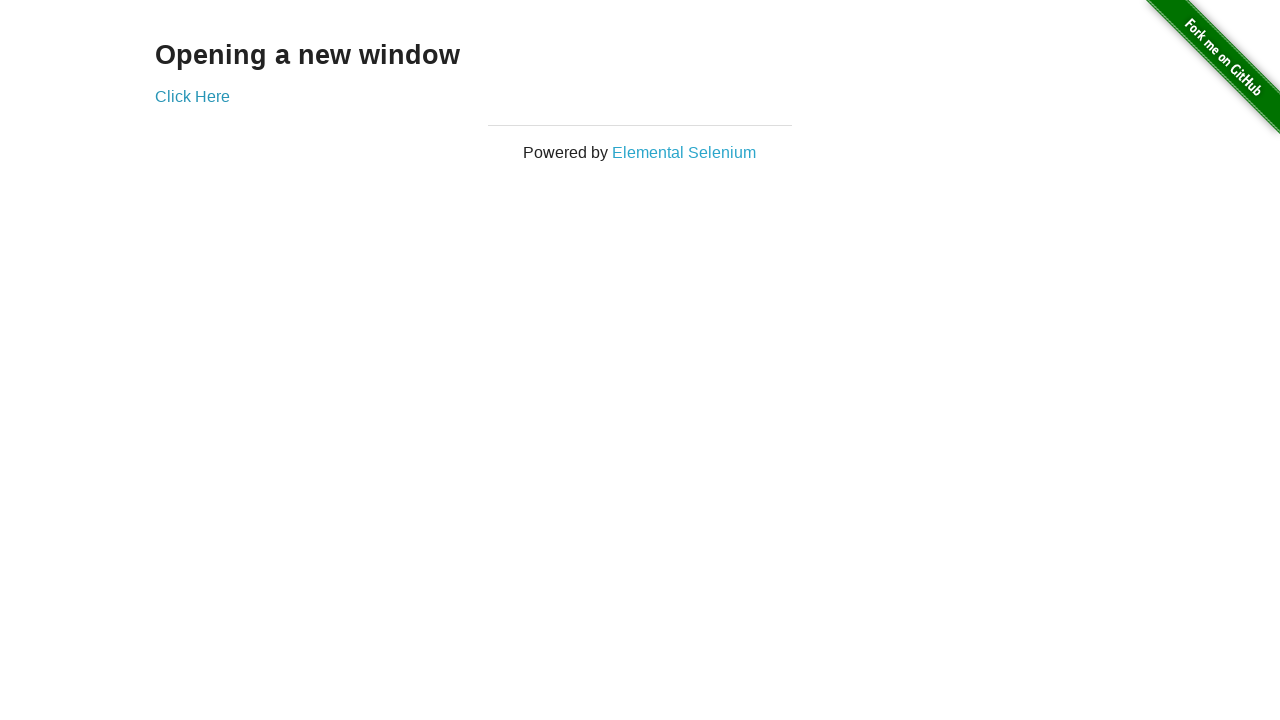

Closed the child window
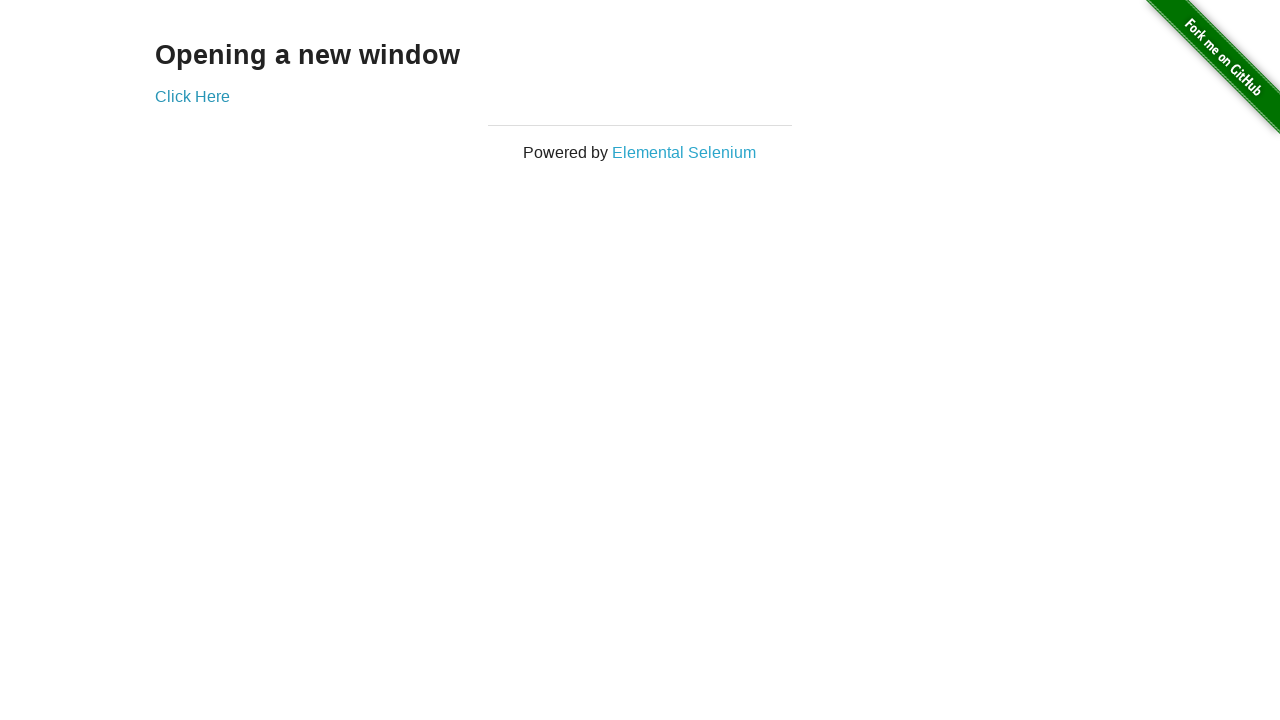

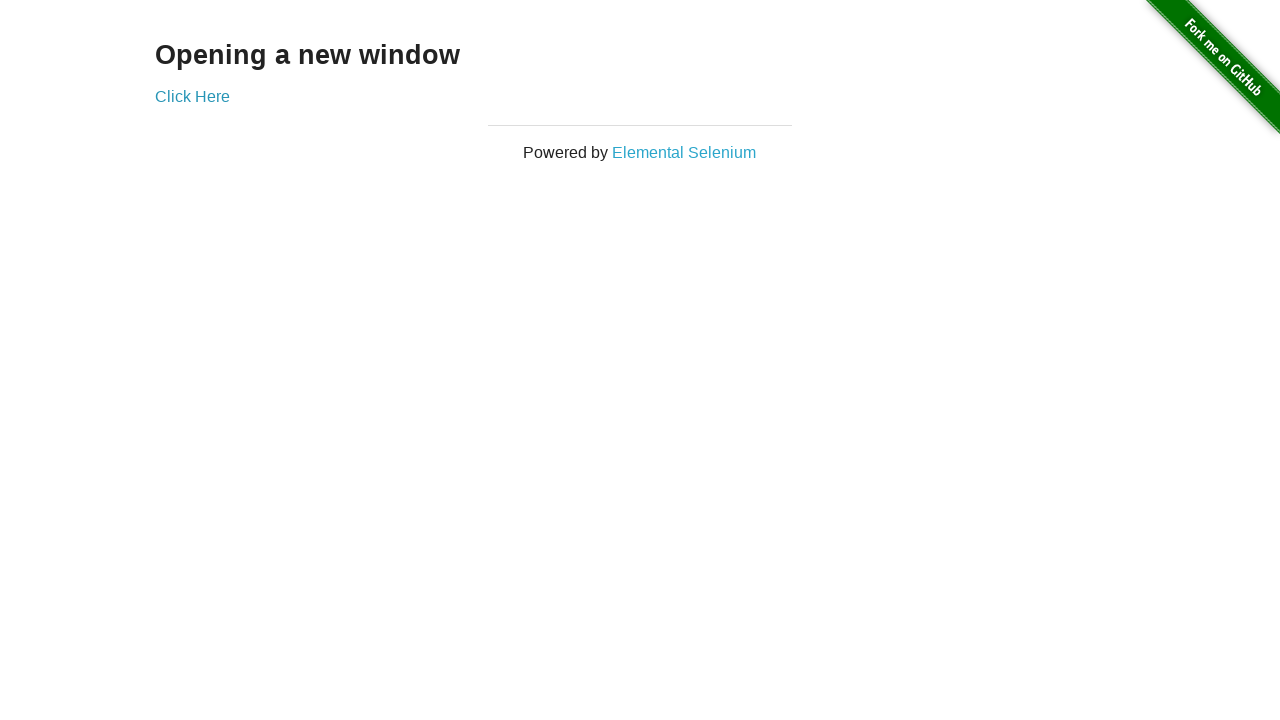